Tests mouse hover functionality by hovering over an element to reveal a dropdown menu and then clicking on the "Top" option

Starting URL: https://www.rahulshettyacademy.com/AutomationPractice/

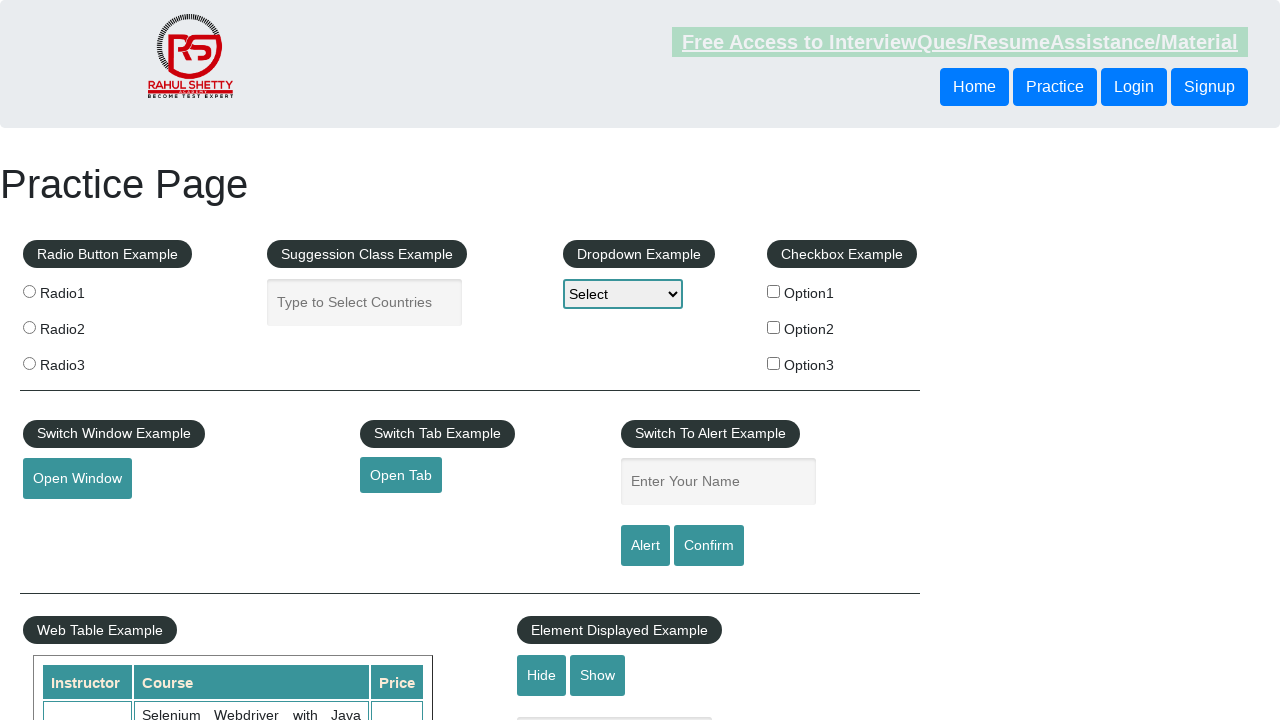

Hovered over mousehover element to reveal dropdown menu at (83, 361) on #mousehover
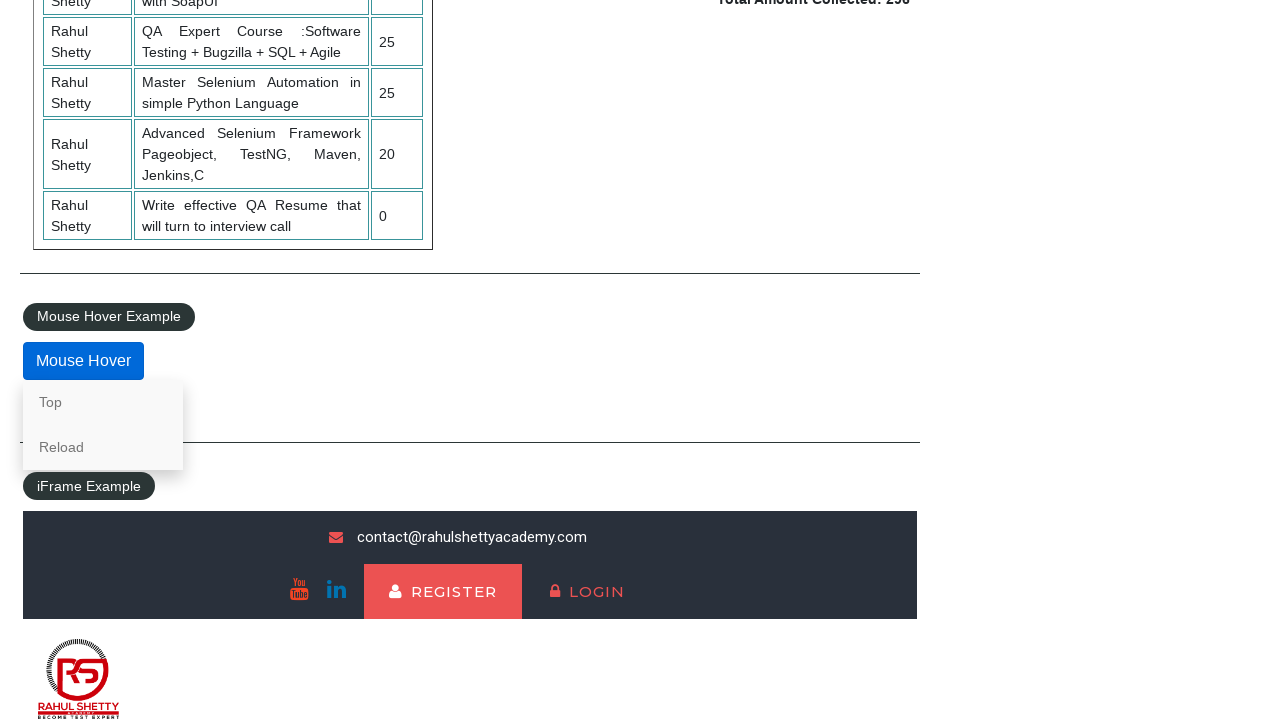

Clicked on the 'Top' option from dropdown menu at (103, 402) on text=Top
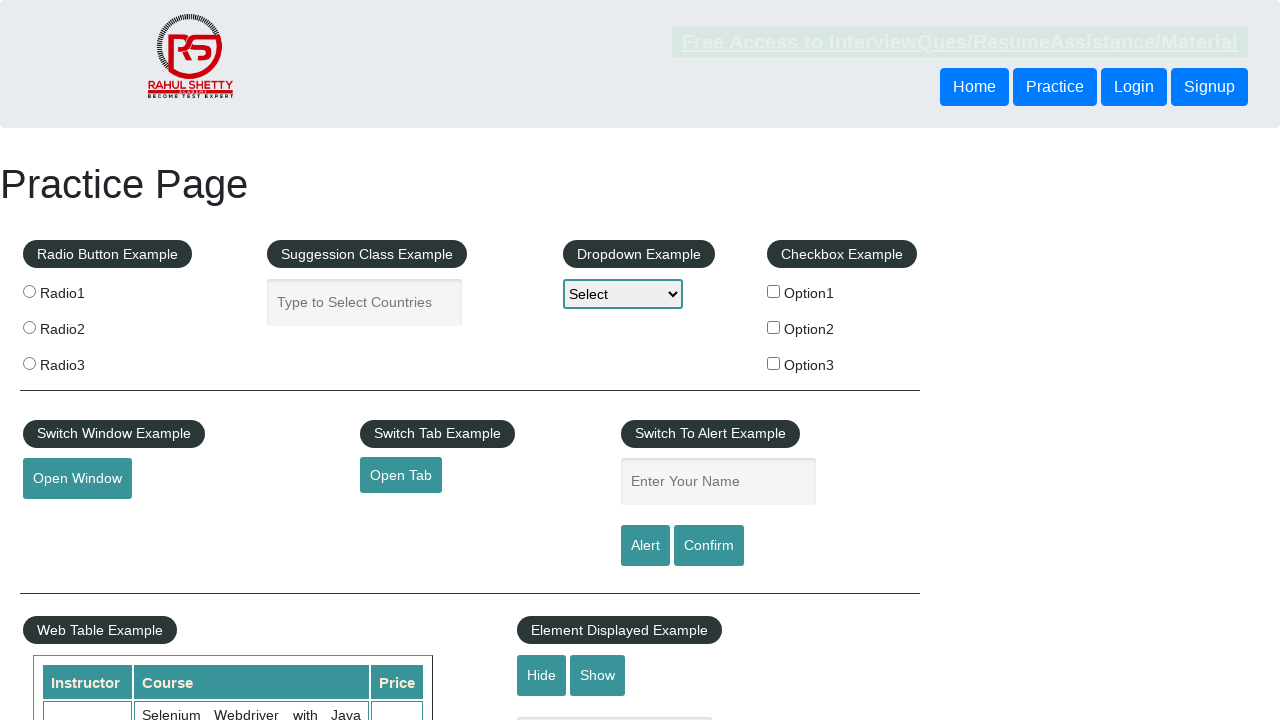

Waited 2 seconds for action to complete
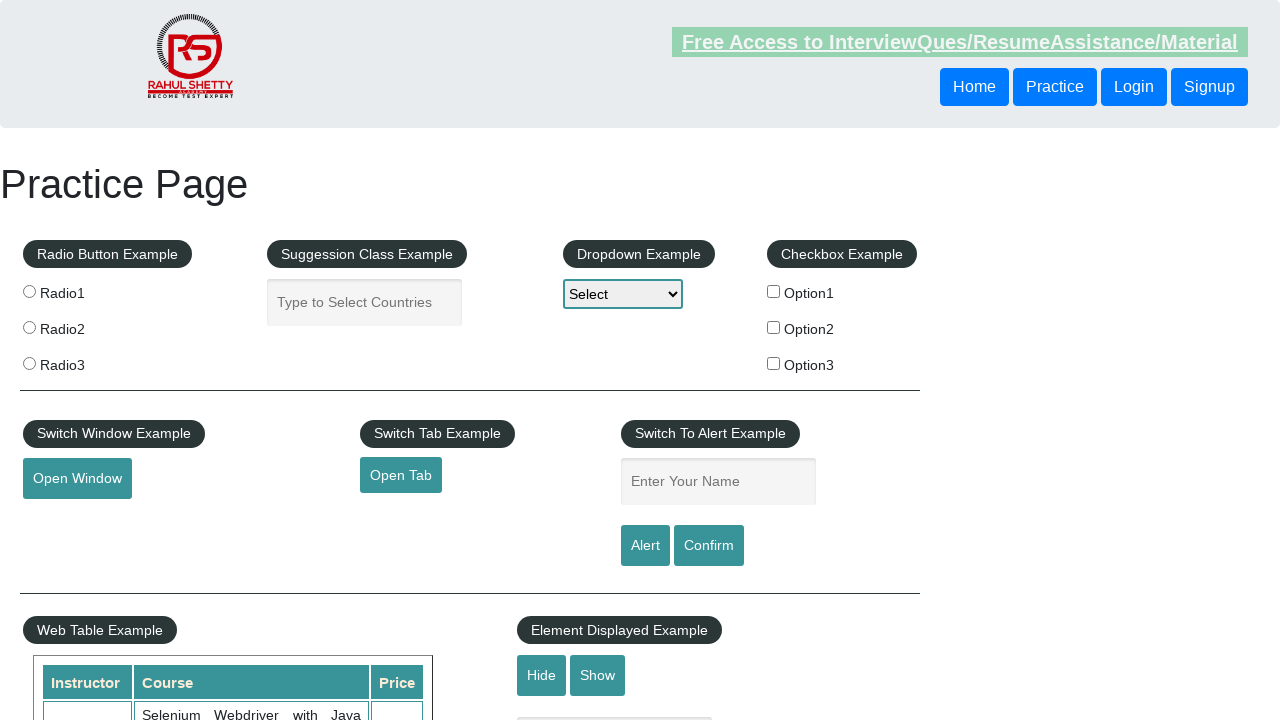

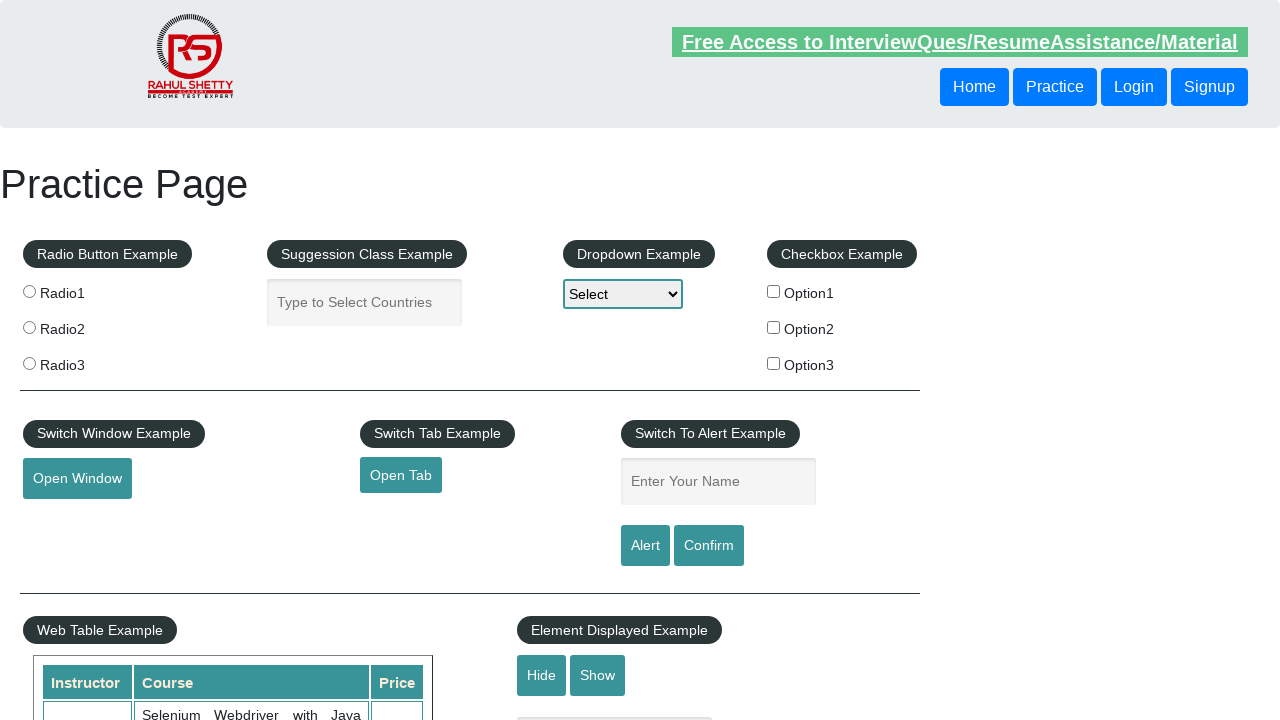